Tests that edits are cancelled when pressing Escape key

Starting URL: https://demo.playwright.dev/todomvc

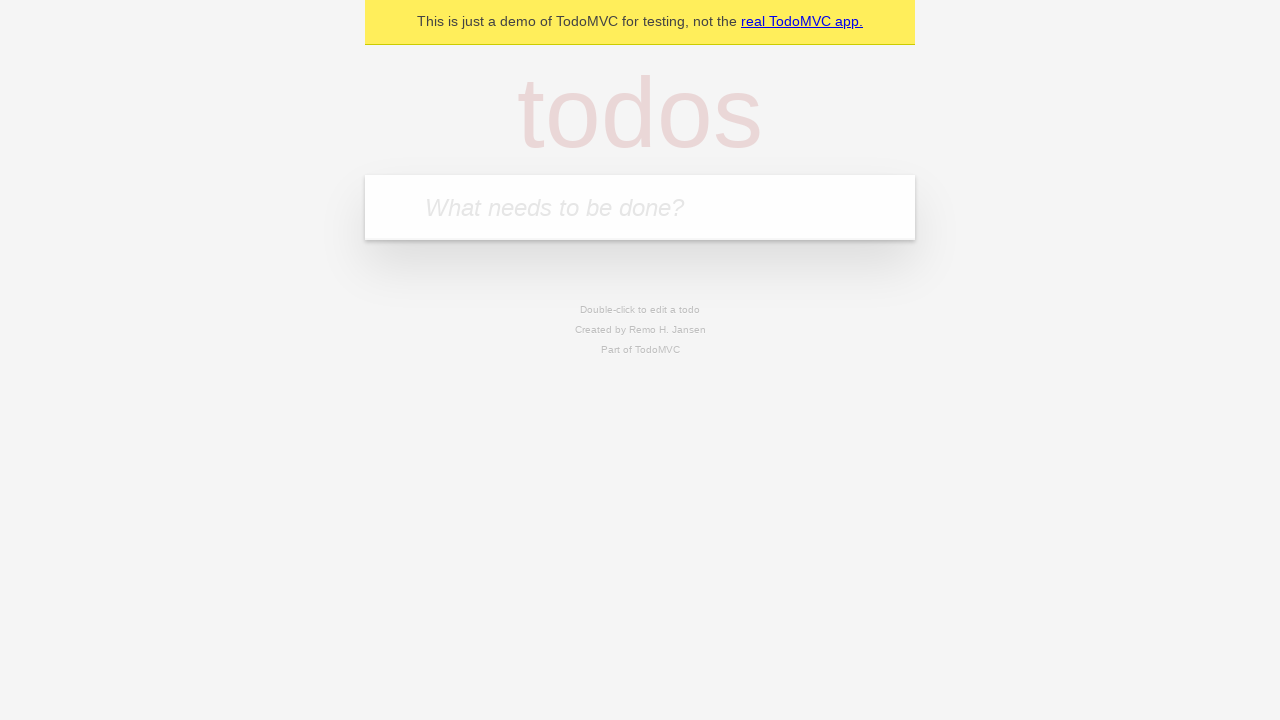

Filled first todo input with 'buy some cheese' on internal:attr=[placeholder="What needs to be done?"i]
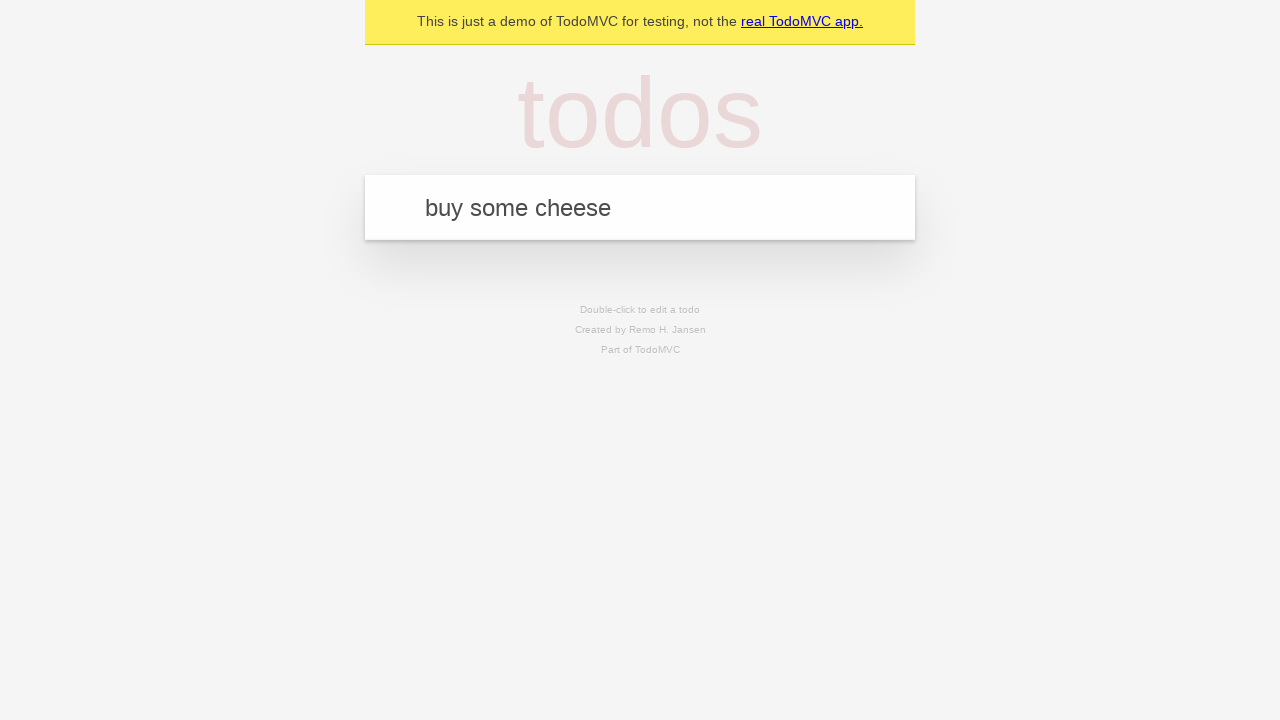

Pressed Enter to create first todo on internal:attr=[placeholder="What needs to be done?"i]
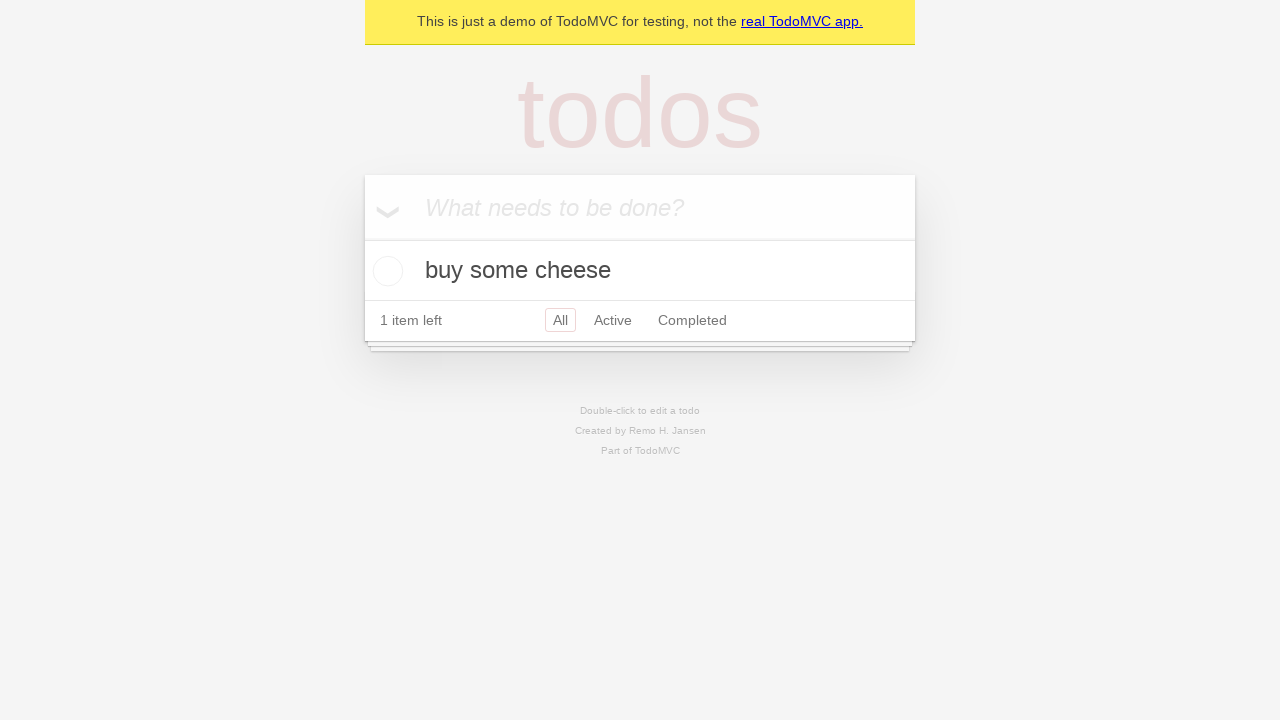

Filled second todo input with 'feed the cat' on internal:attr=[placeholder="What needs to be done?"i]
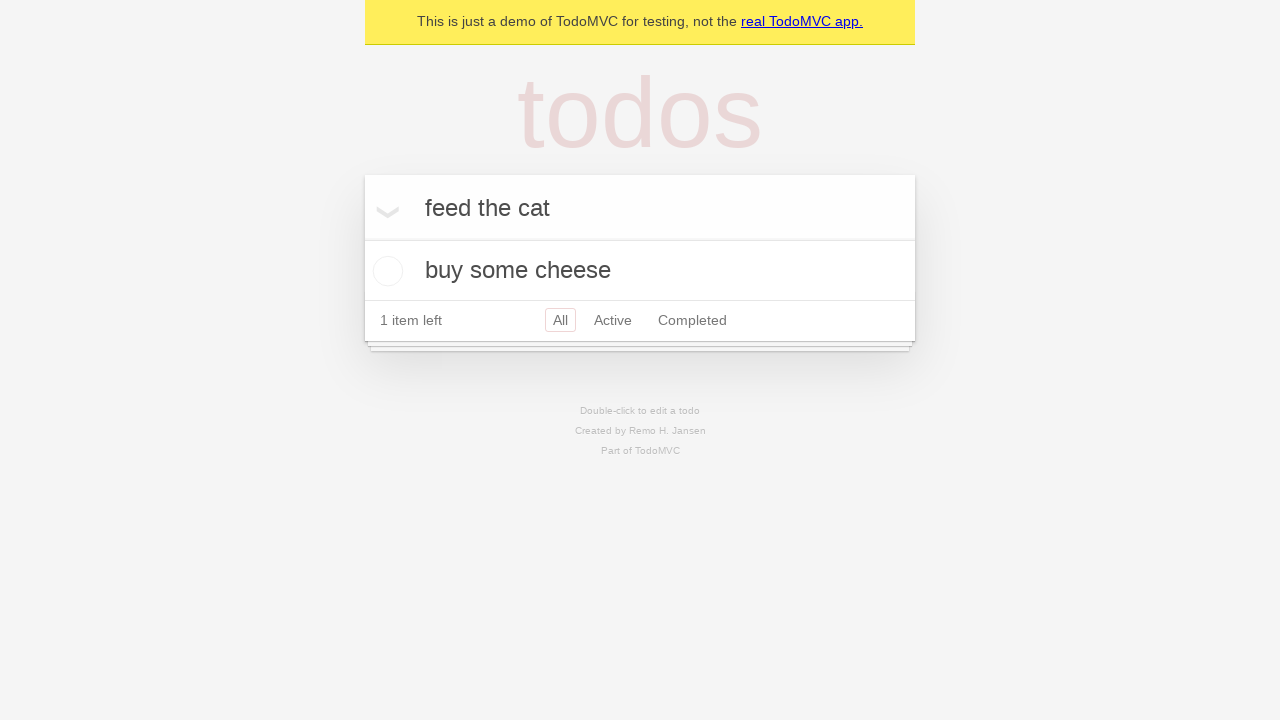

Pressed Enter to create second todo on internal:attr=[placeholder="What needs to be done?"i]
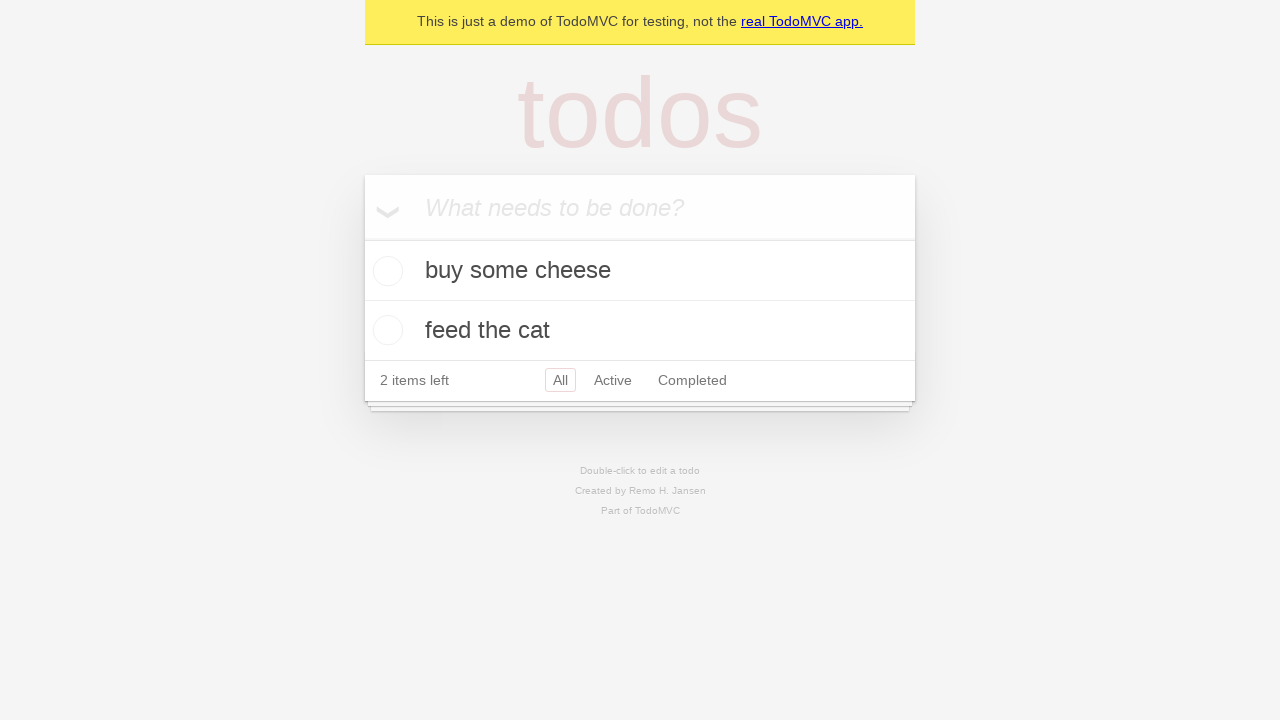

Filled third todo input with 'book a doctors appointment' on internal:attr=[placeholder="What needs to be done?"i]
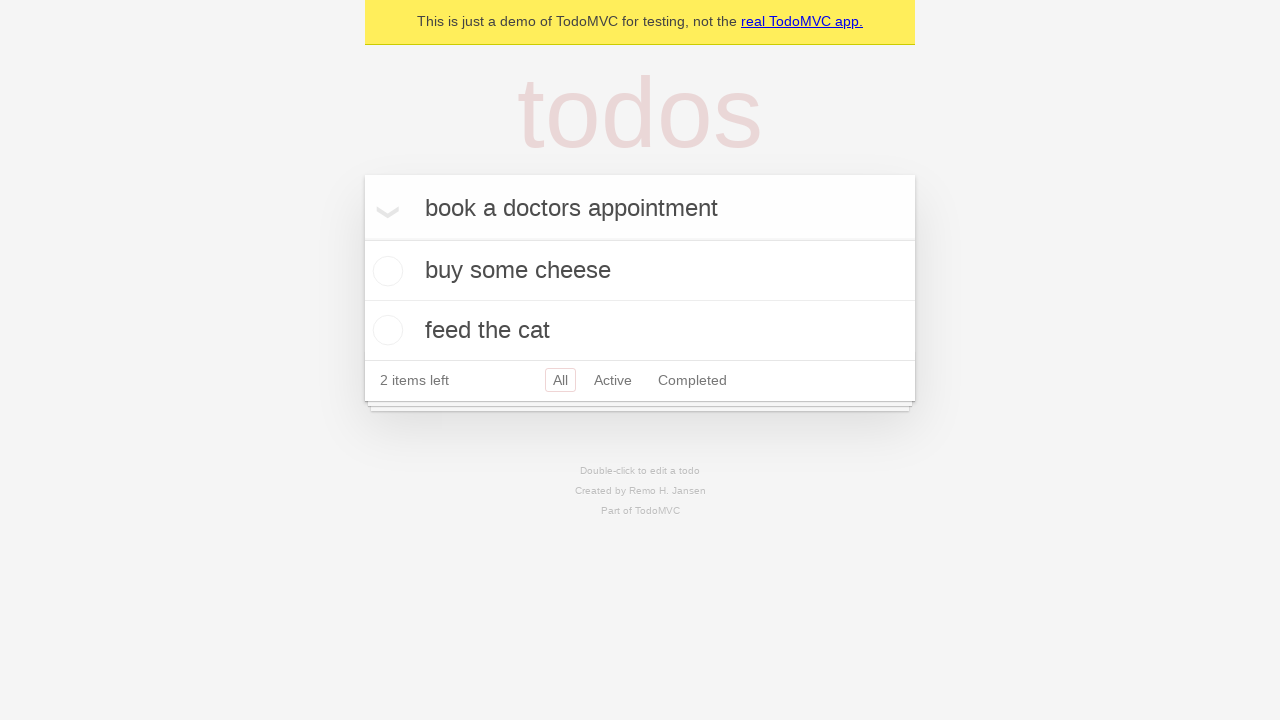

Pressed Enter to create third todo on internal:attr=[placeholder="What needs to be done?"i]
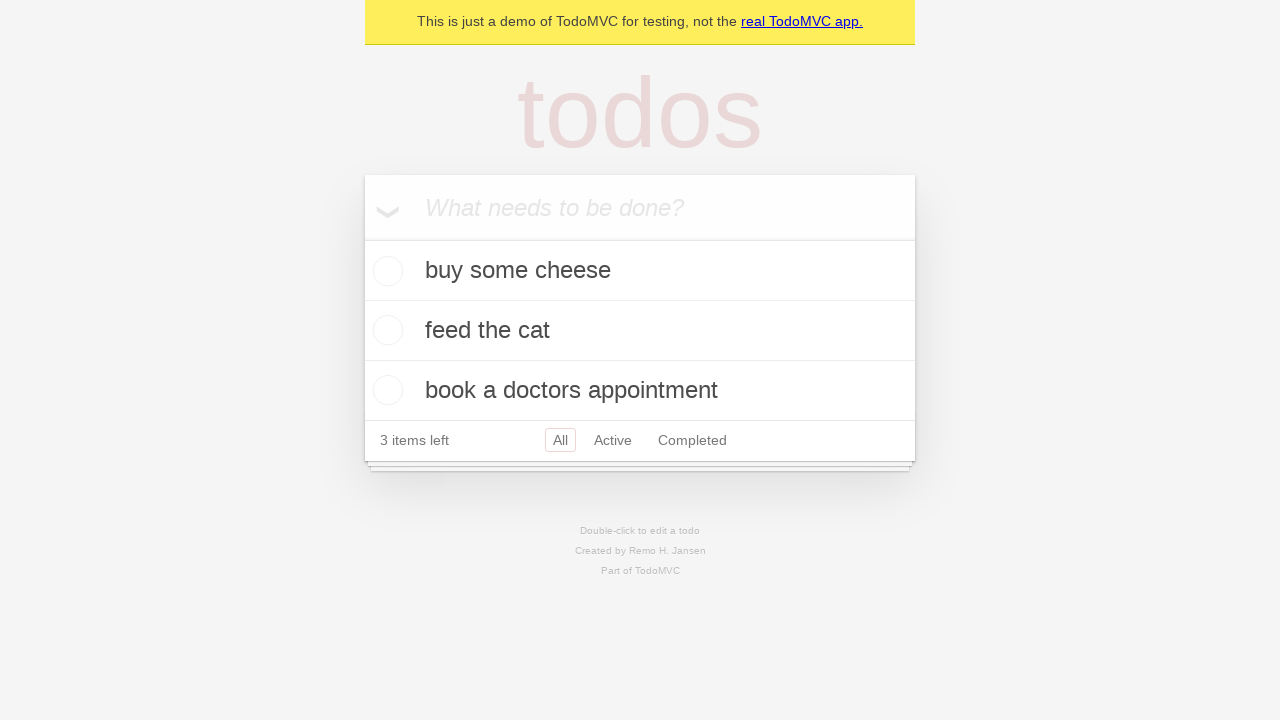

Waited for 3 todos to be created and displayed
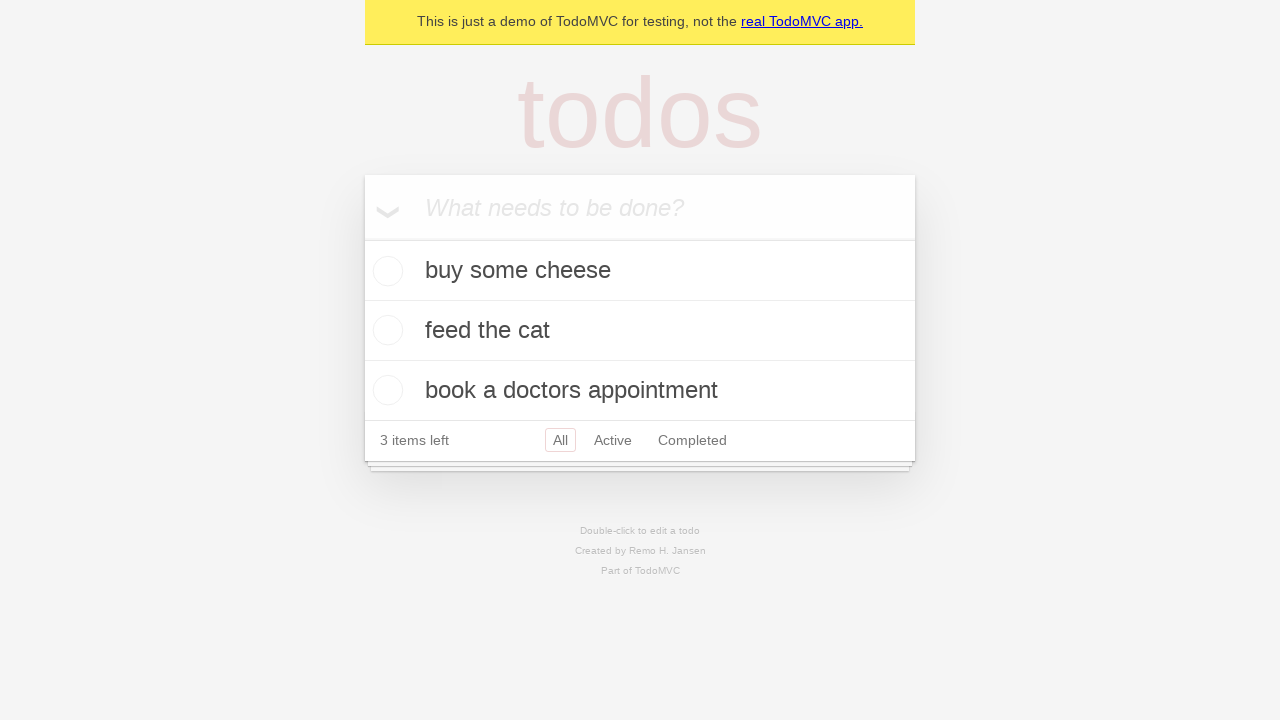

Double-clicked on second todo to enter edit mode at (640, 331) on internal:testid=[data-testid="todo-item"s] >> nth=1
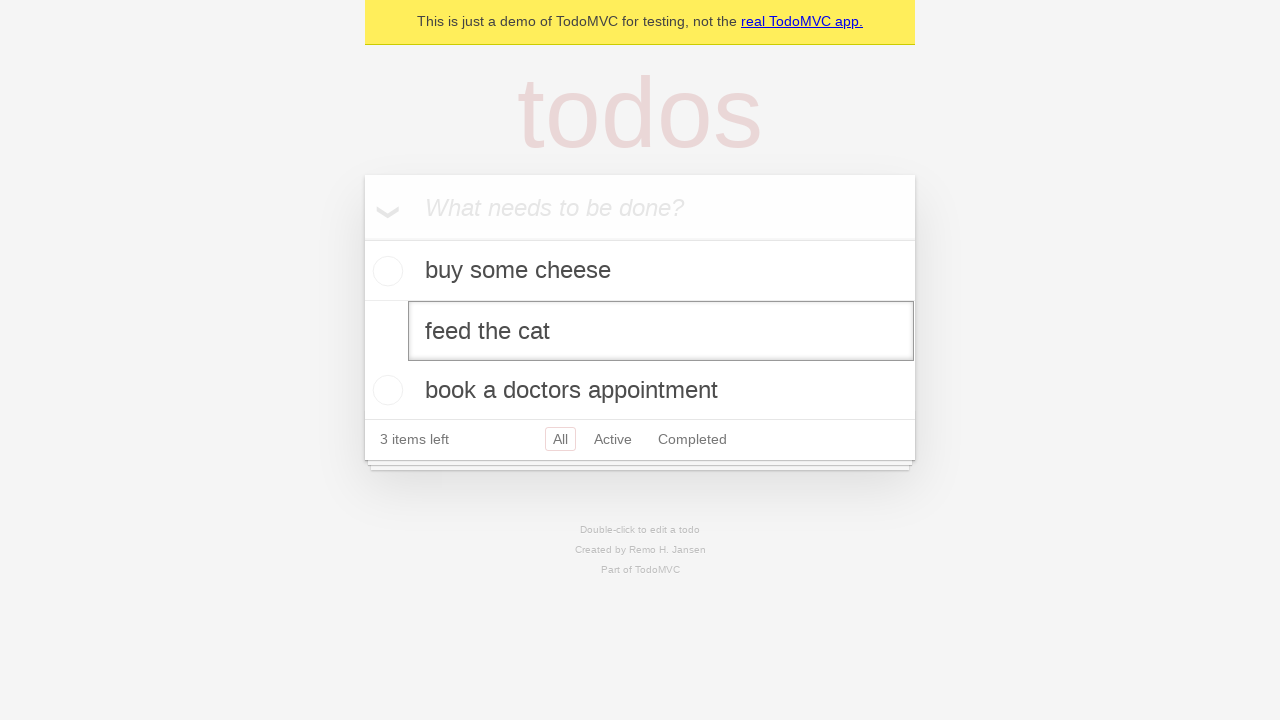

Filled edit box with 'buy some sausages' on internal:testid=[data-testid="todo-item"s] >> nth=1 >> internal:role=textbox[nam
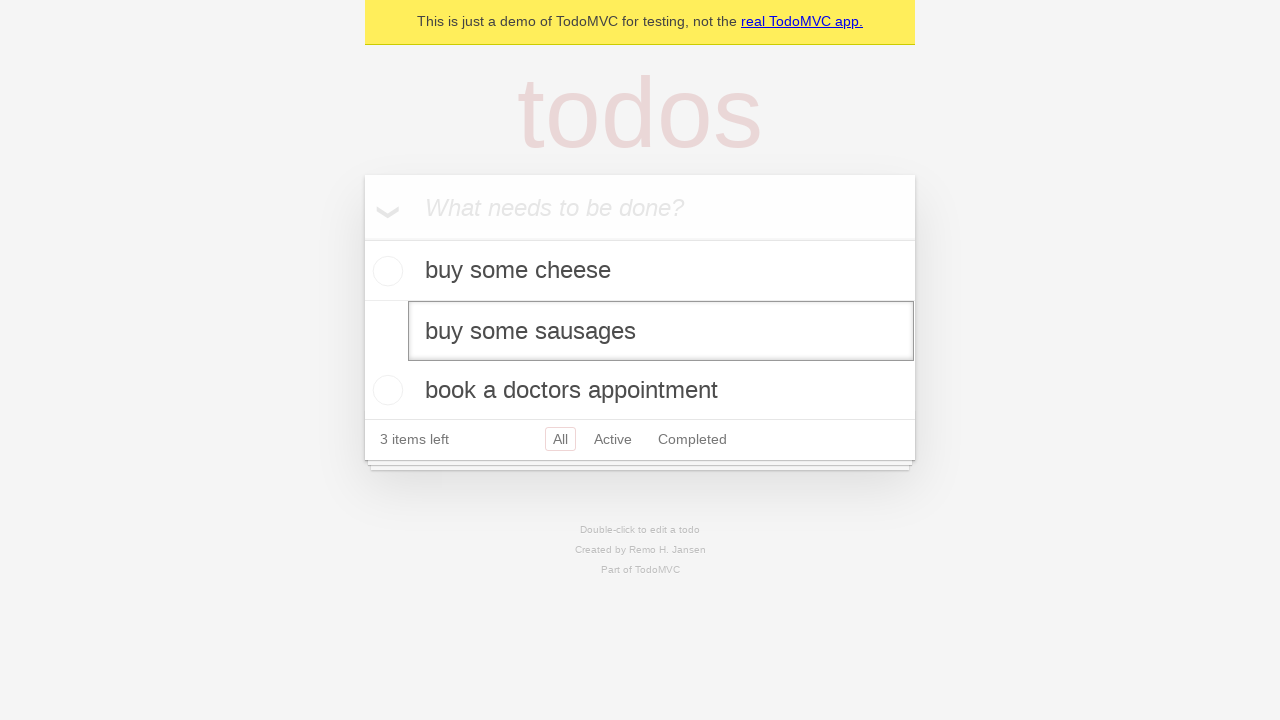

Pressed Escape to cancel edit on second todo on internal:testid=[data-testid="todo-item"s] >> nth=1 >> internal:role=textbox[nam
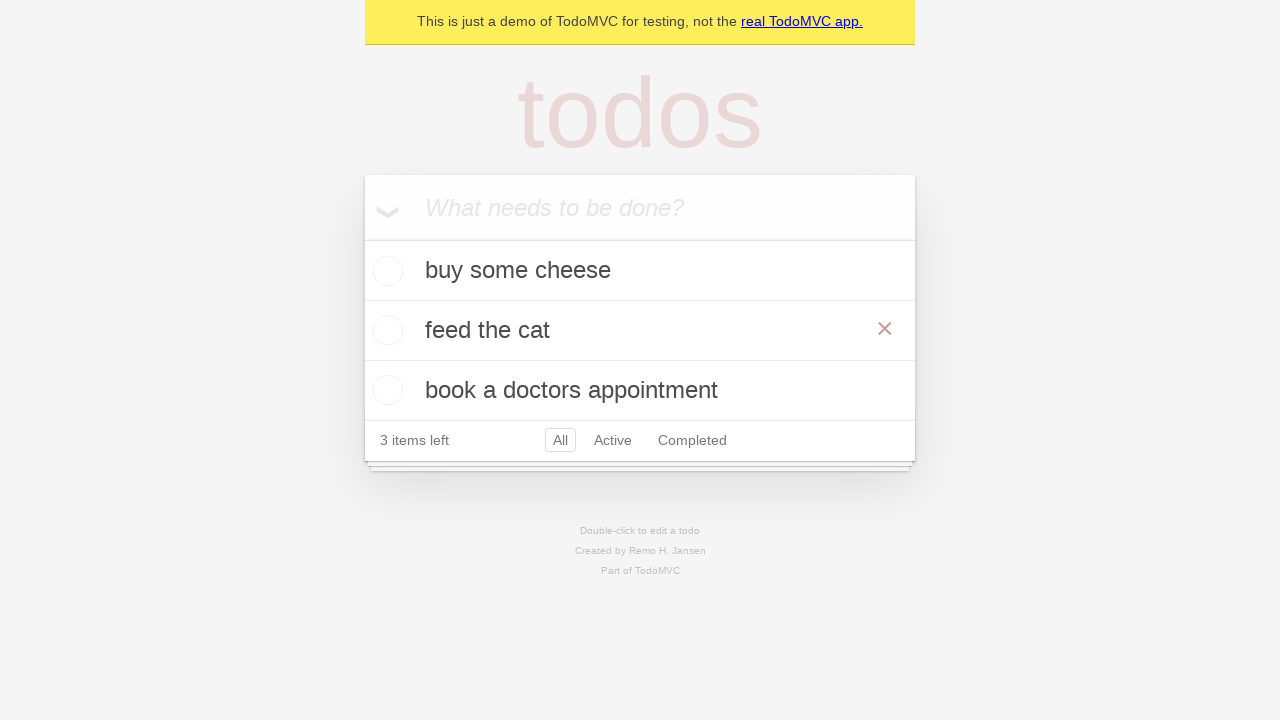

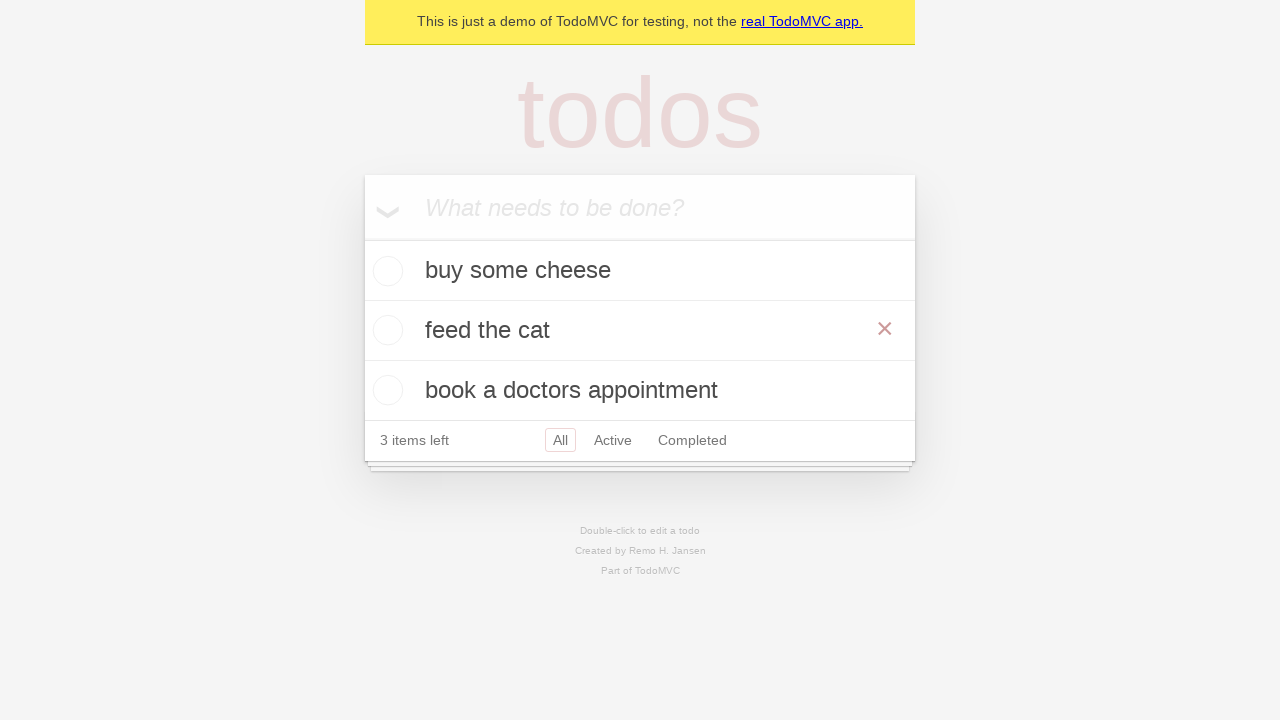